Opens the OrangeHRM demo website and waits for the page to load. This is a basic navigation test that verifies the page is accessible.

Starting URL: https://opensource-demo.orangehrmlive.com/

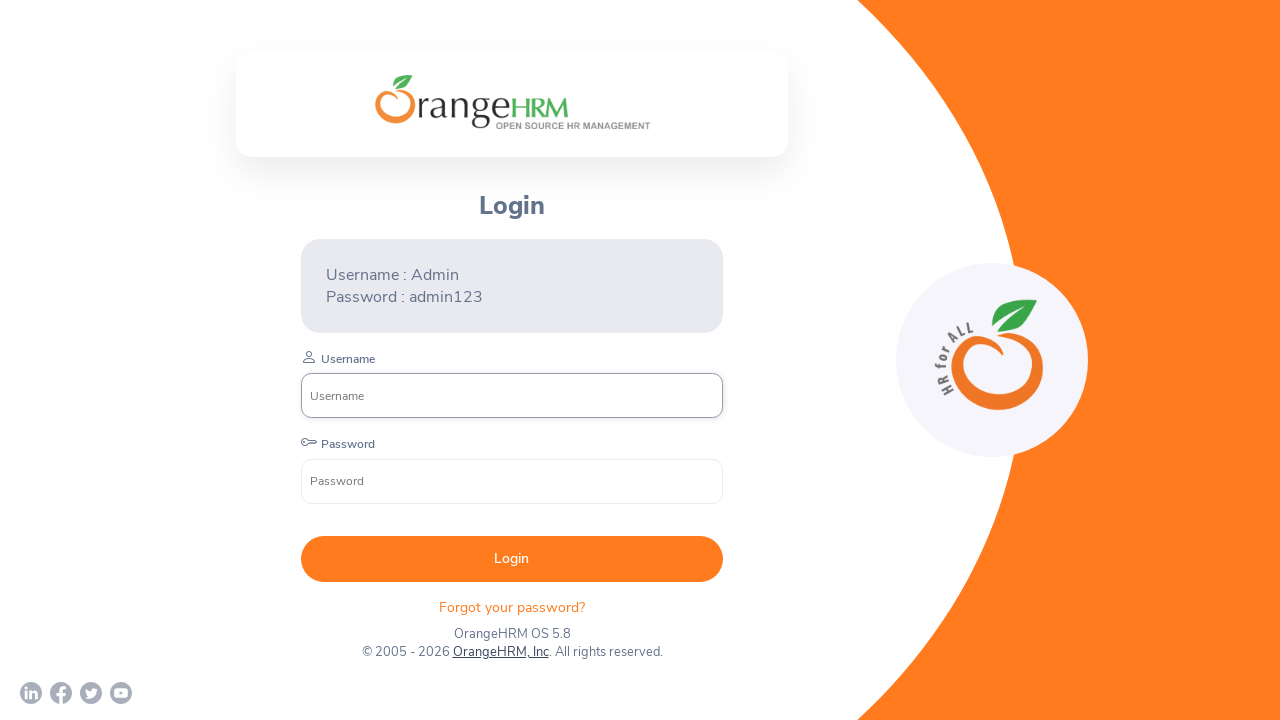

Navigated to OrangeHRM demo website at https://opensource-demo.orangehrmlive.com/
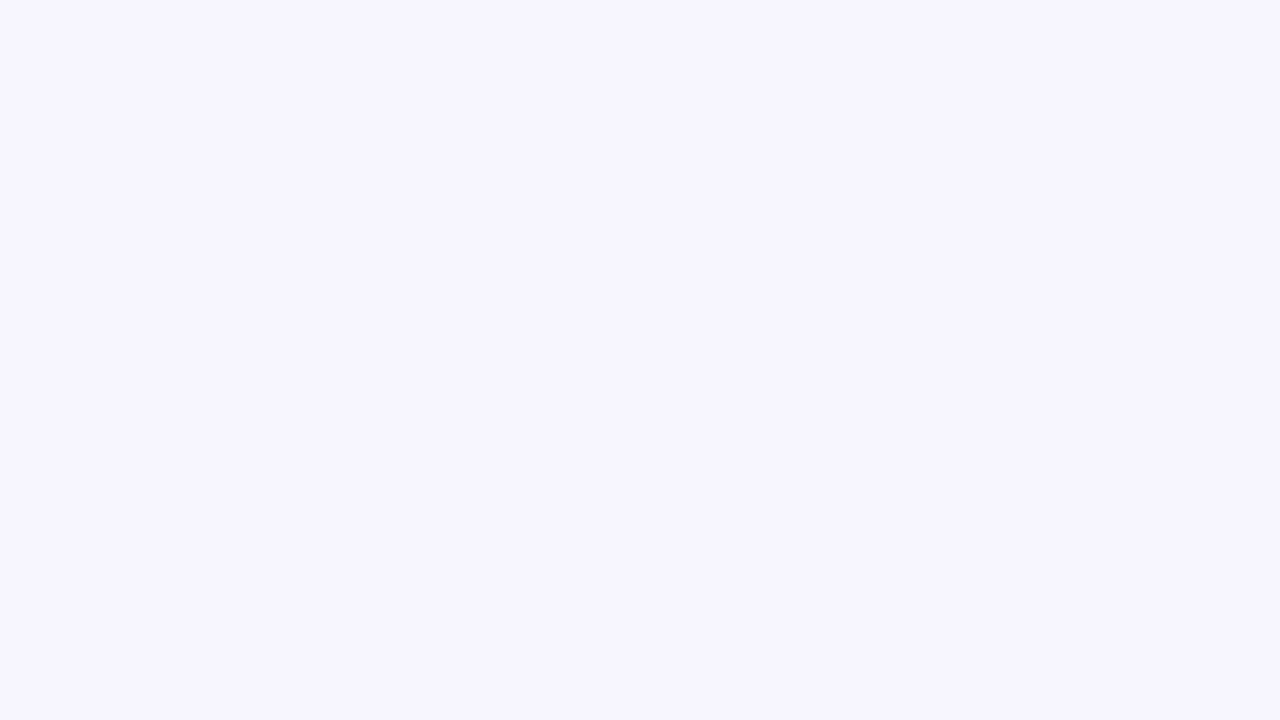

Page DOM content fully loaded
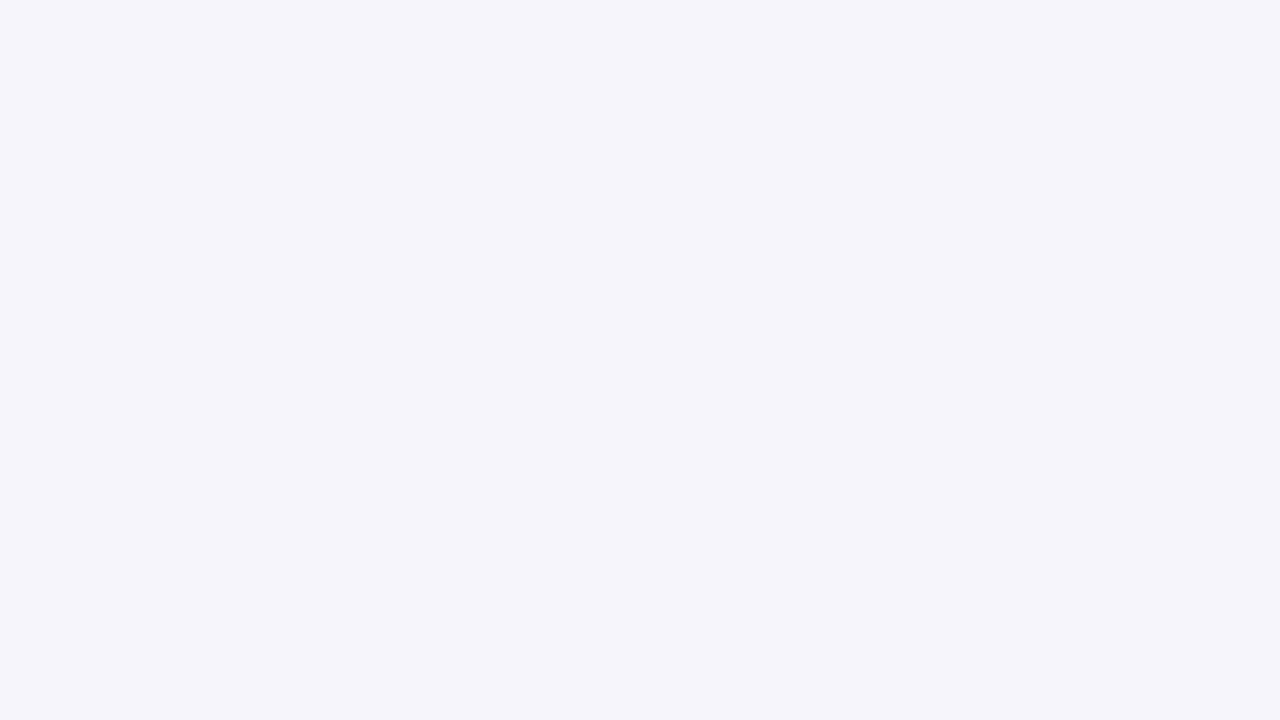

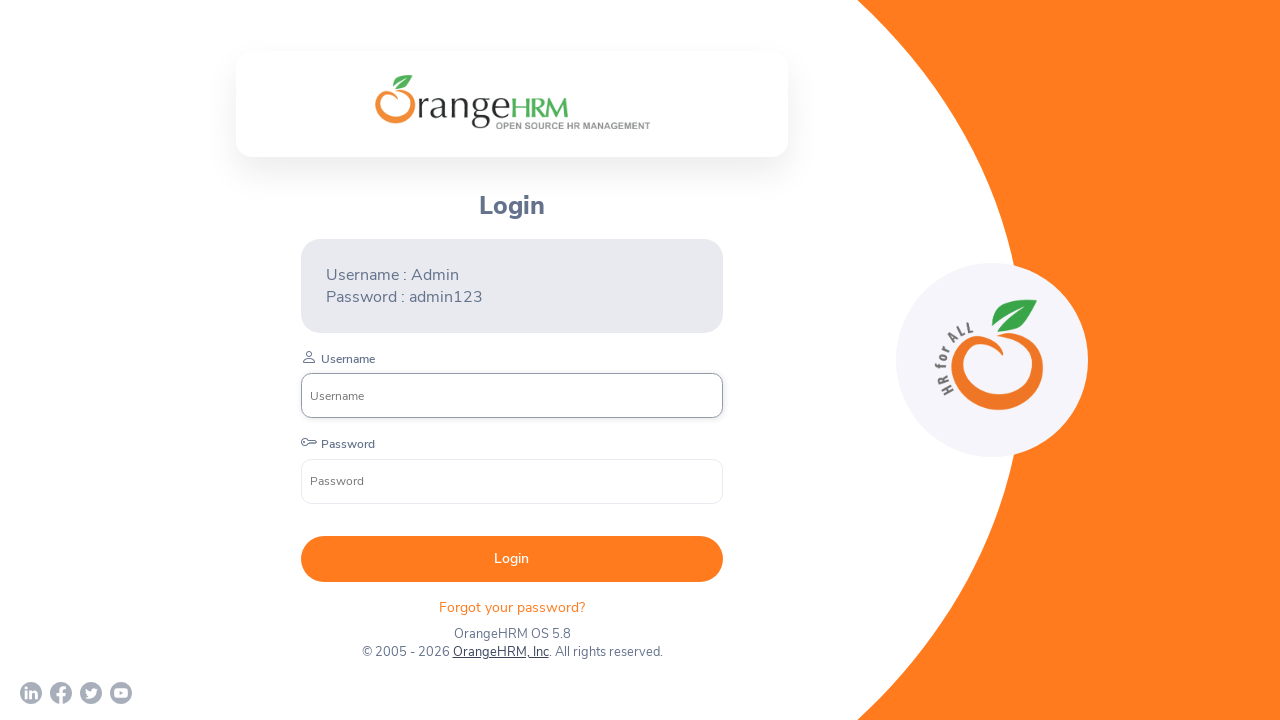